Tests that a button changes color by waiting for a specific CSS class to be added to the element

Starting URL: https://demoqa.com/dynamic-properties

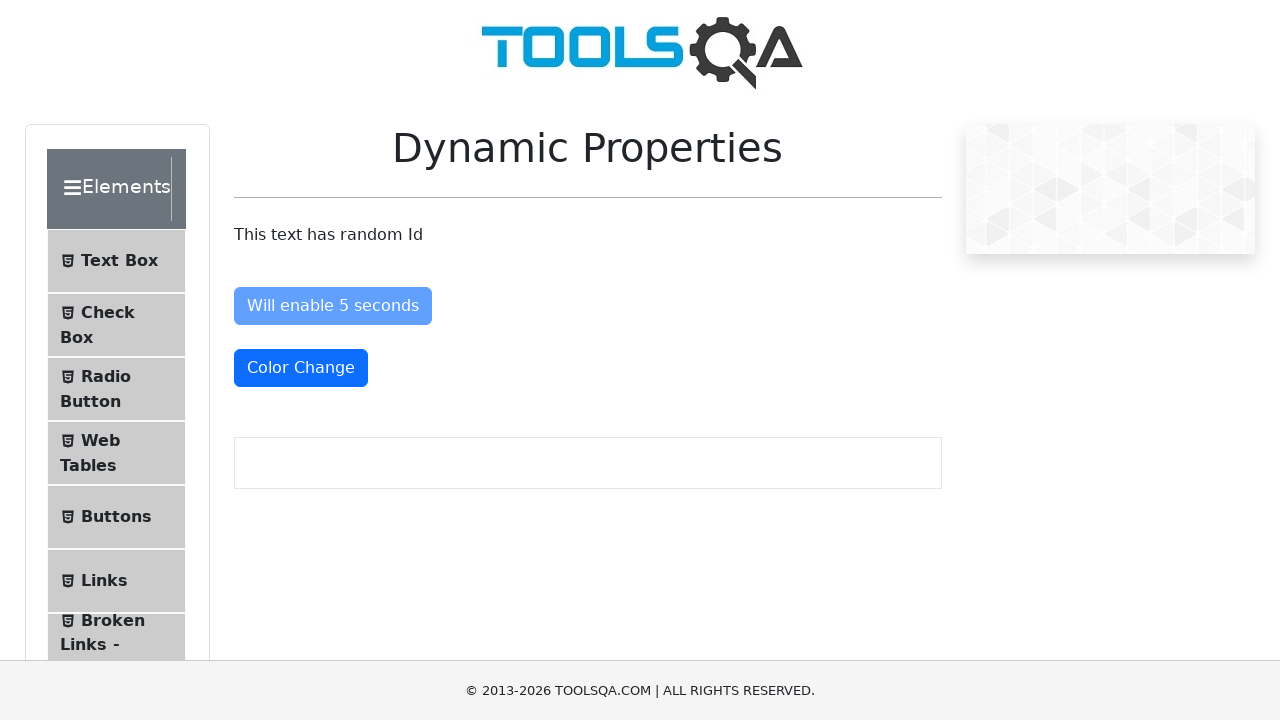

Navigated to DemoQA dynamic properties page
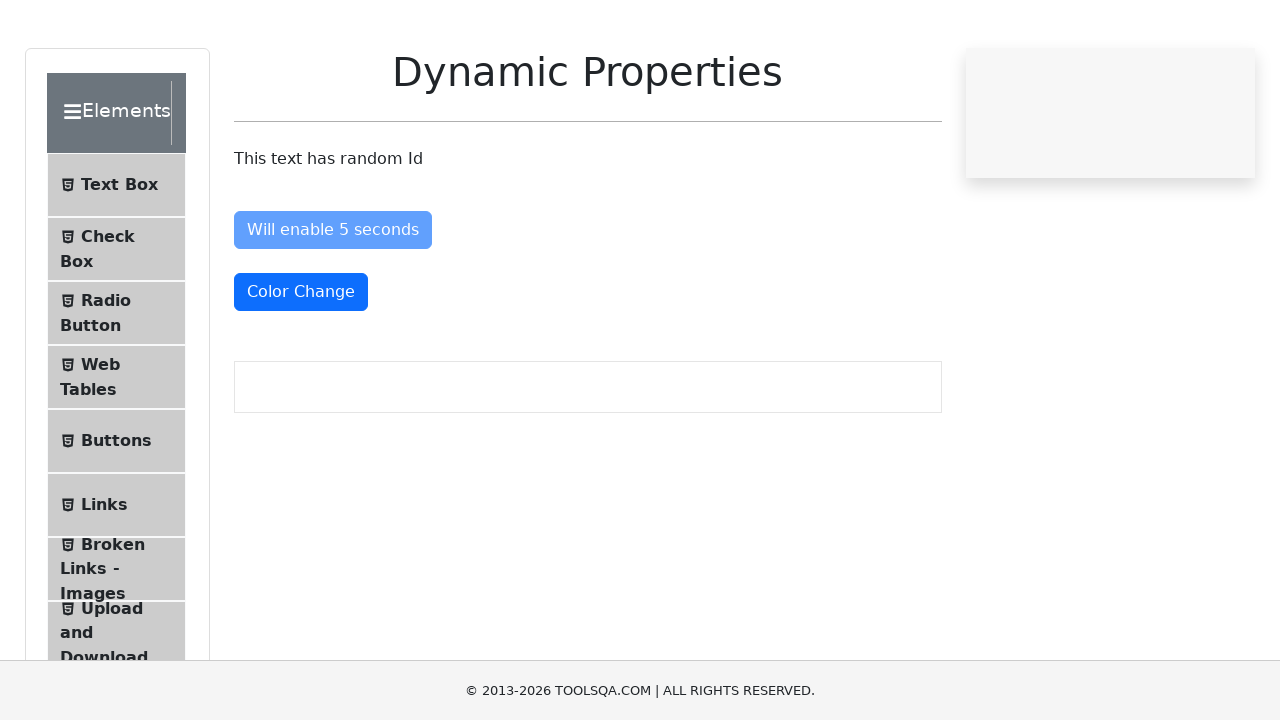

Waited for button to have text-danger CSS class and color changed
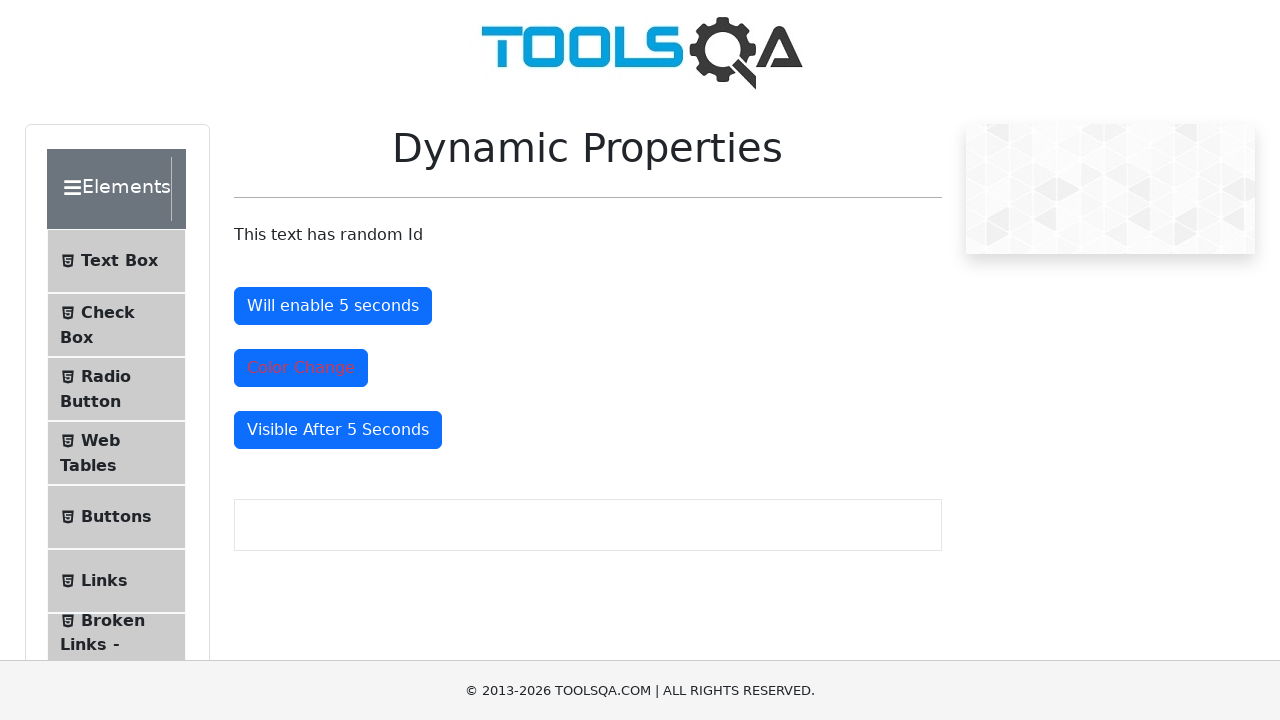

Verified button is visible on the page
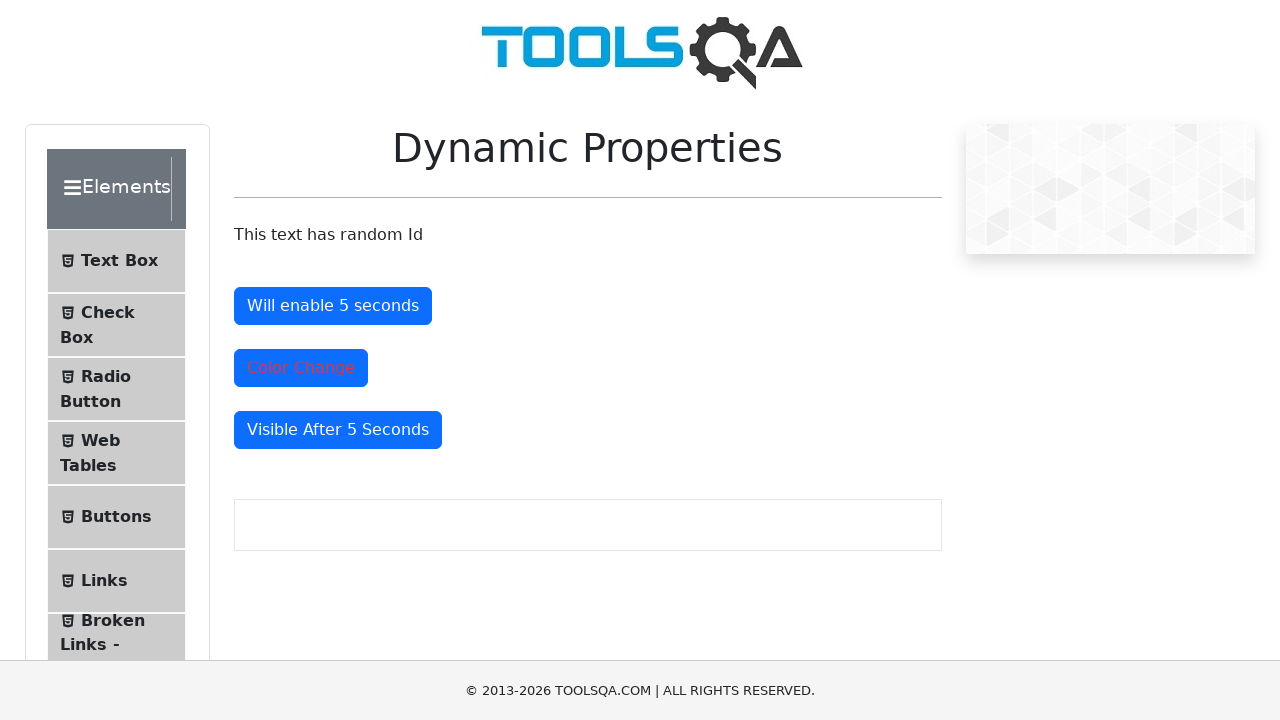

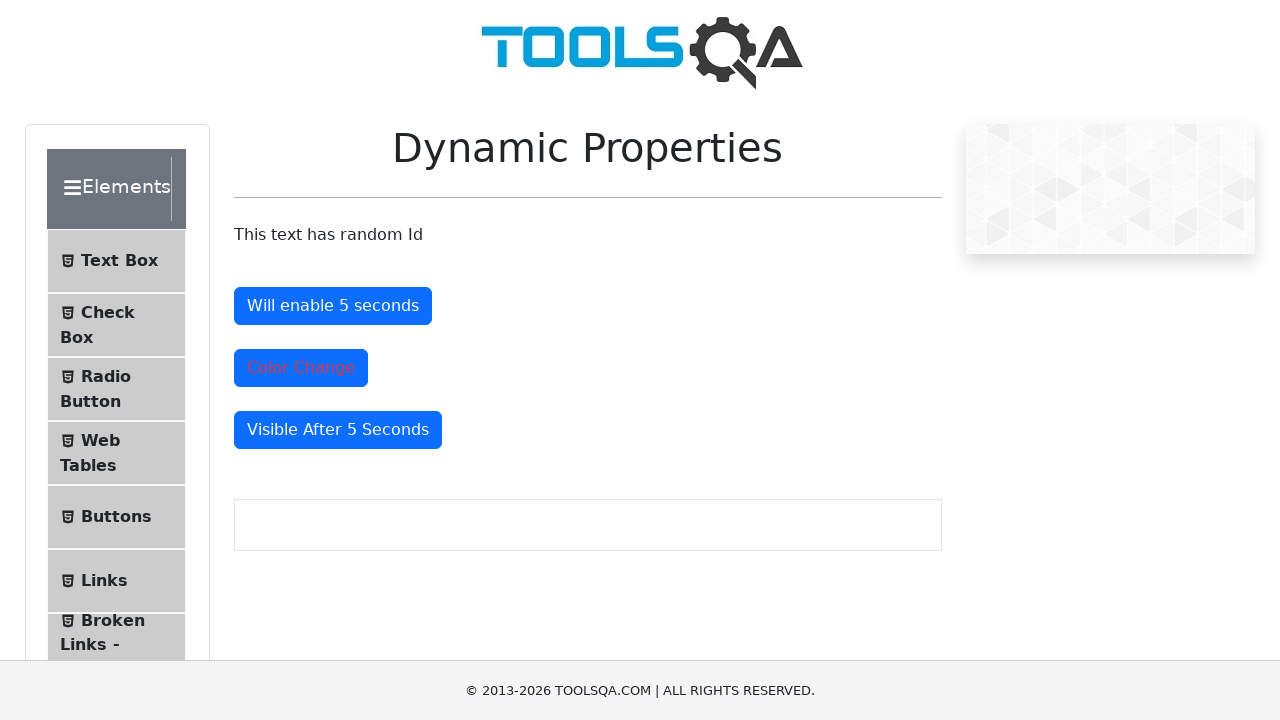